Tests navigation through side menu headings on the JumboGC website

Starting URL: http://jumbogc.auw.com/

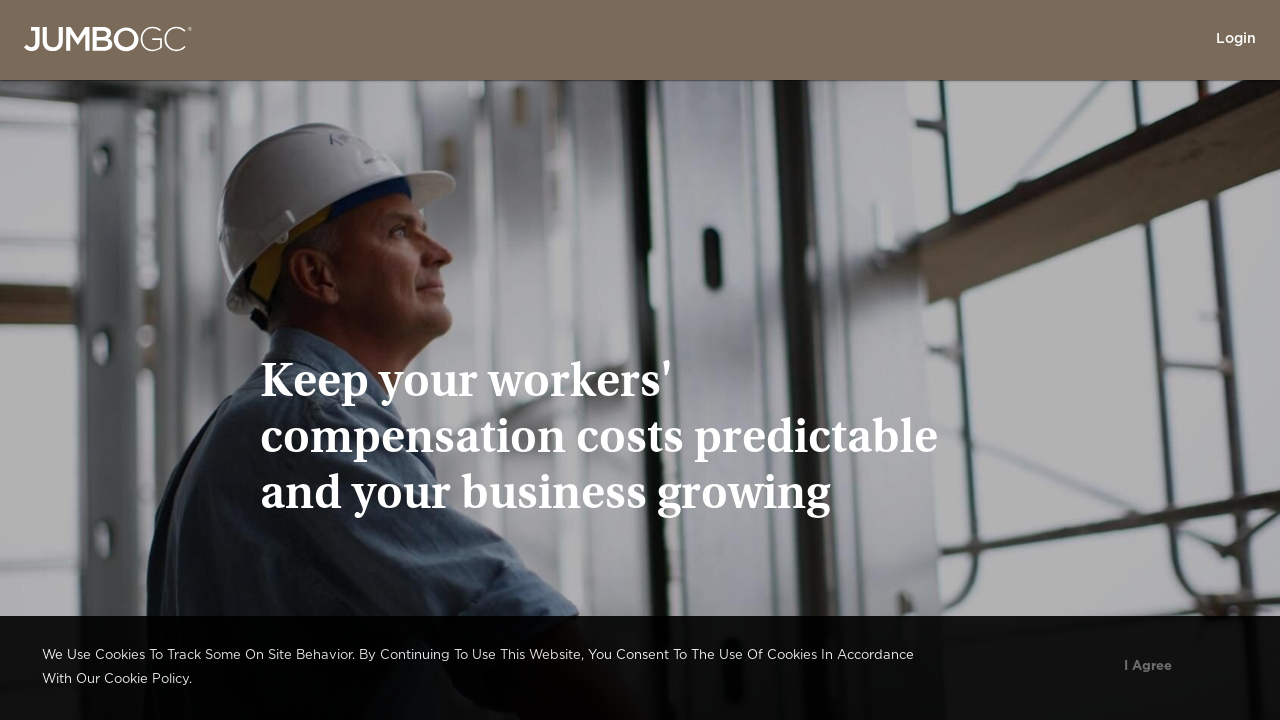

Waited for first side heading to load
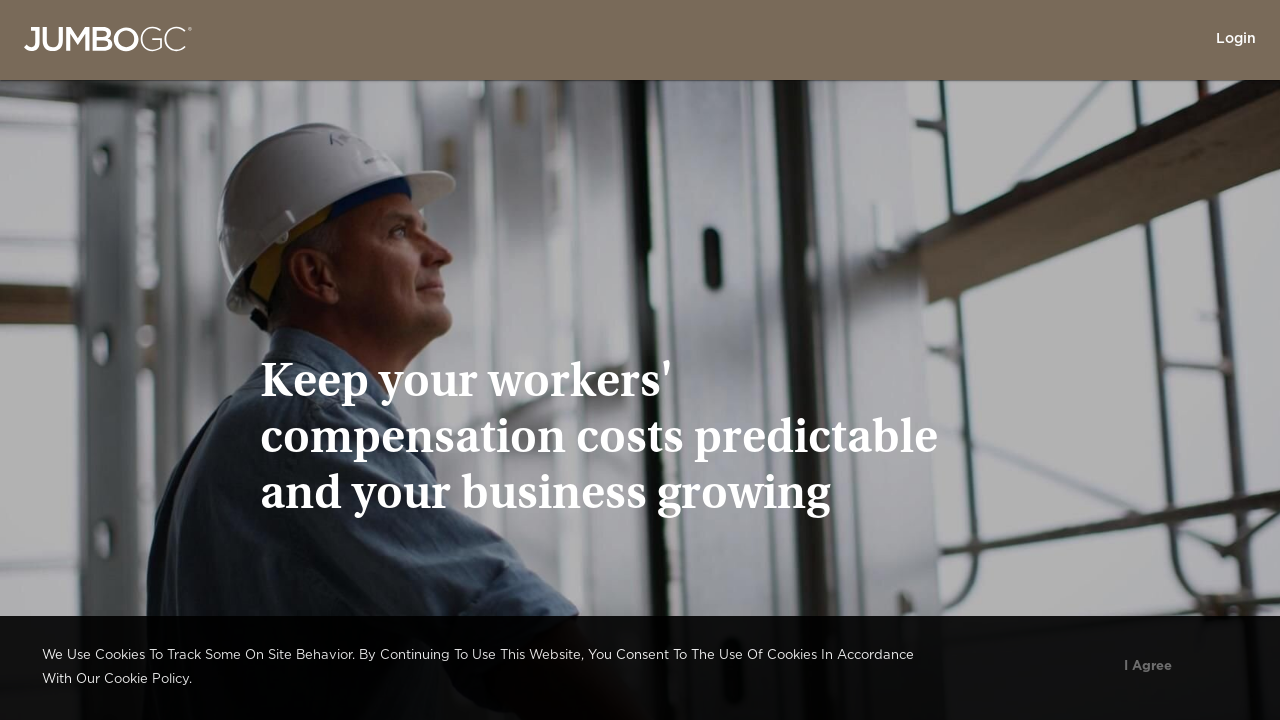

Clicked first side heading in navigation menu at (283, 360) on (//li[@class='MuiListItem-root MuiListItem-gutters'])[1]
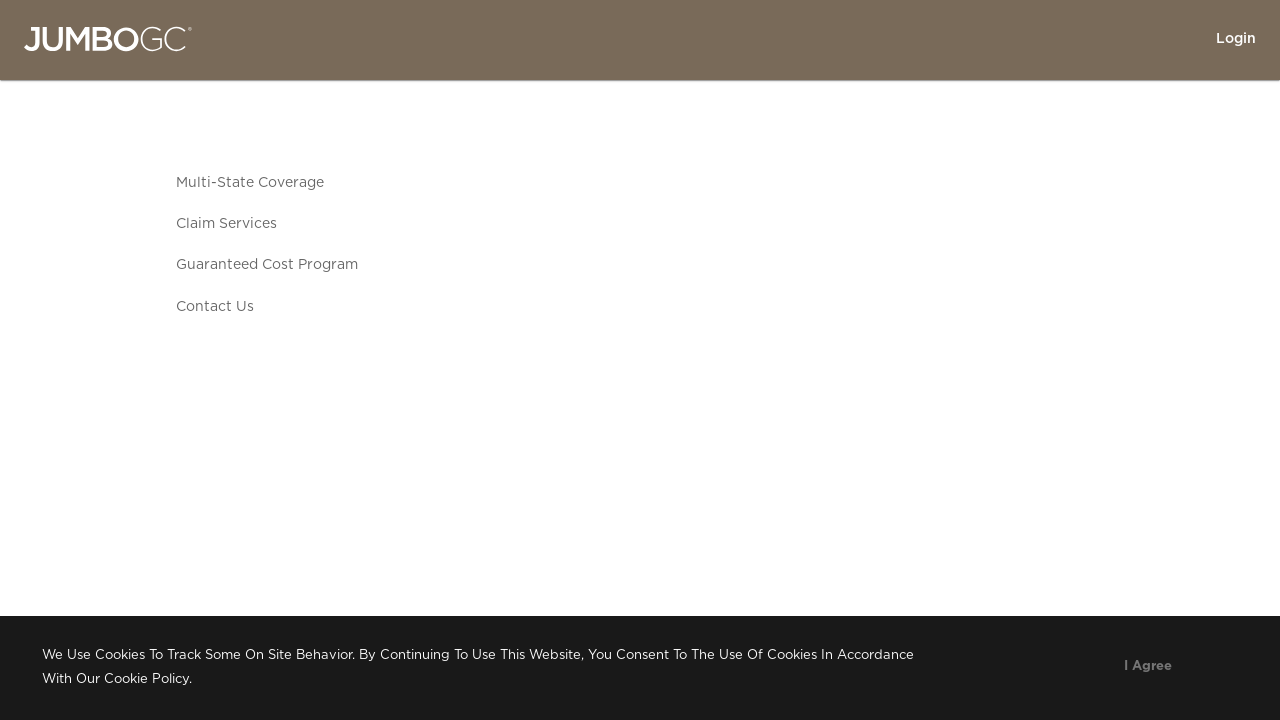

Waited for second side heading to load
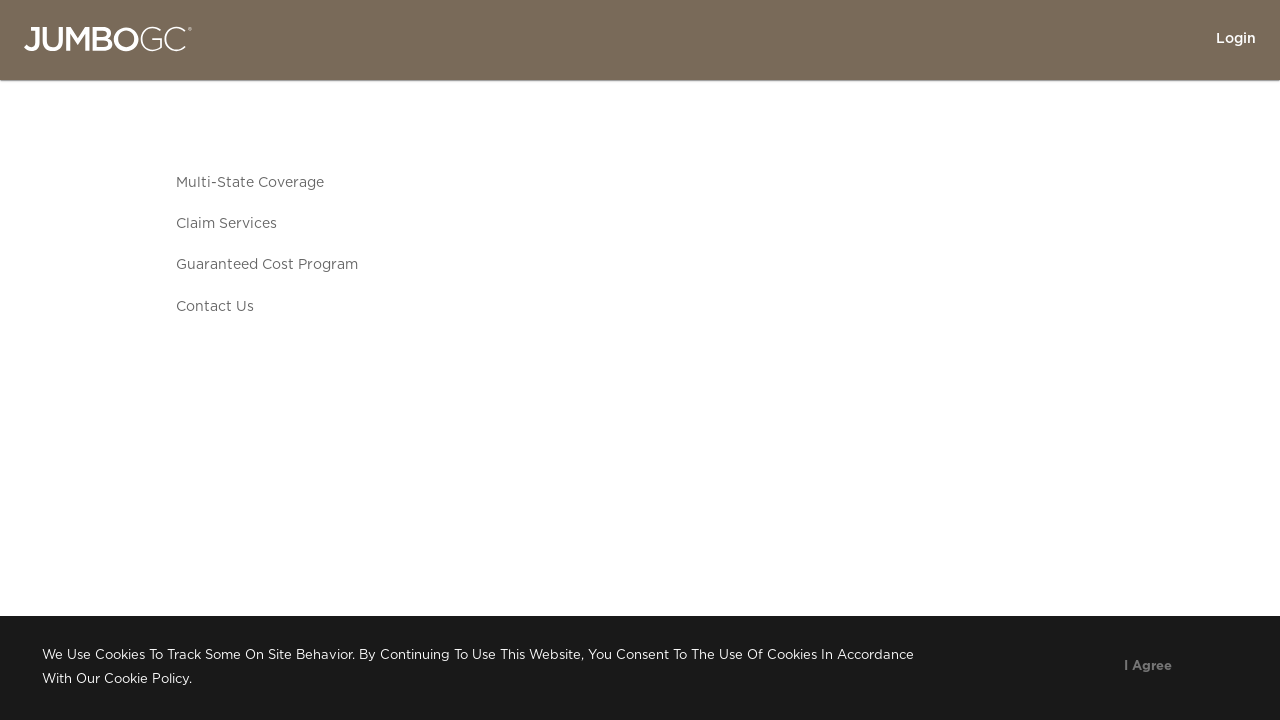

Clicked second side heading in navigation menu at (226, 224) on xpath=//*[@id='sticky-nav']/ul/li[2]/div/a
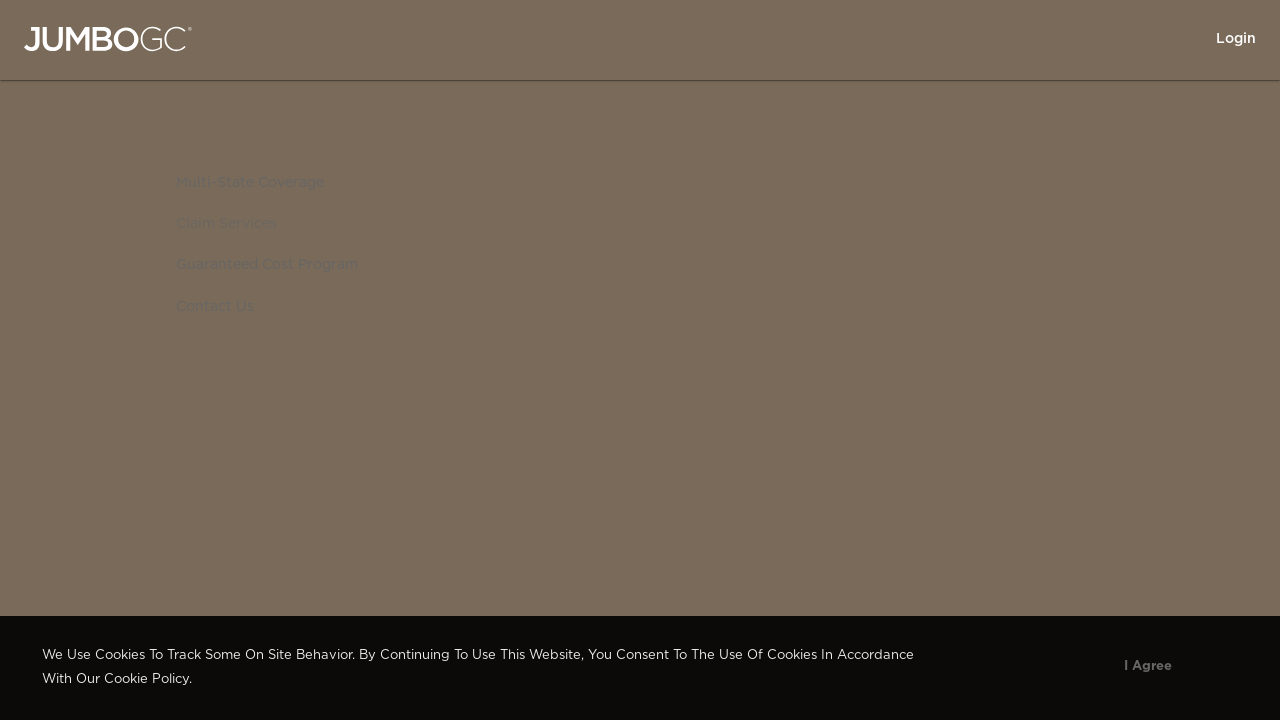

Waited for third side heading to load
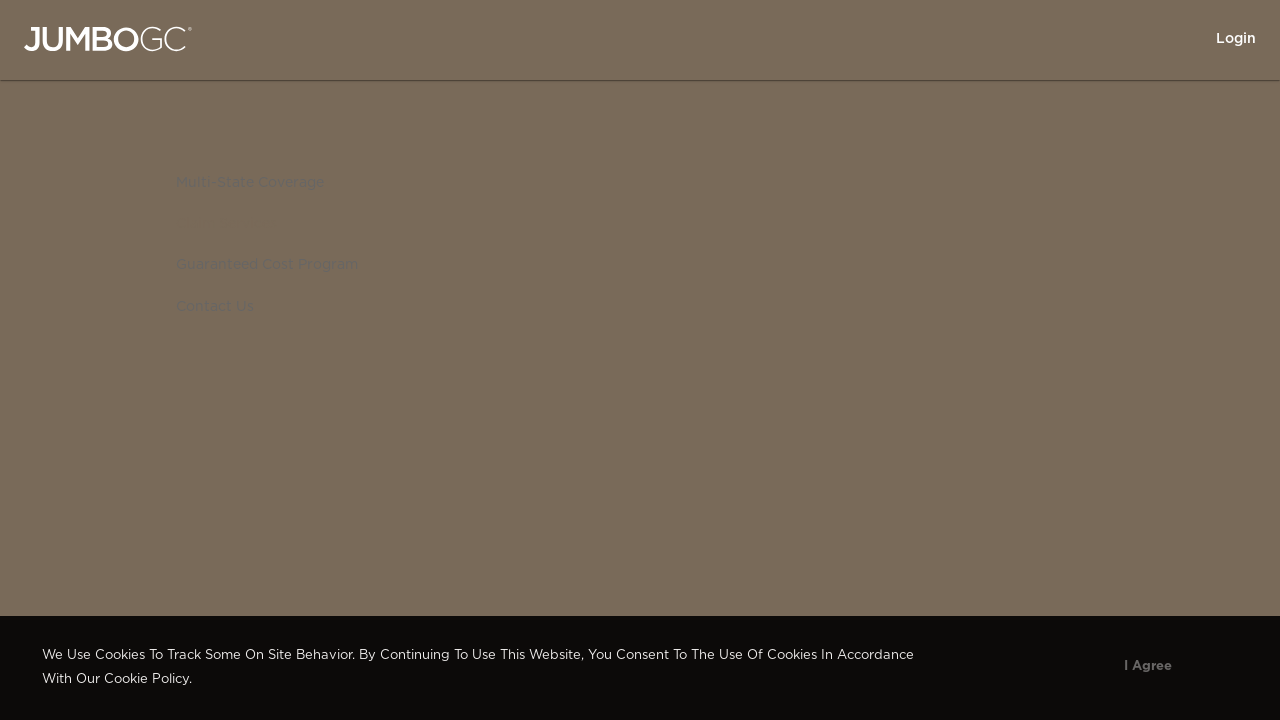

Clicked third side heading in navigation menu at (267, 265) on xpath=//*[@id='sticky-nav']/ul/li[3]/div/a
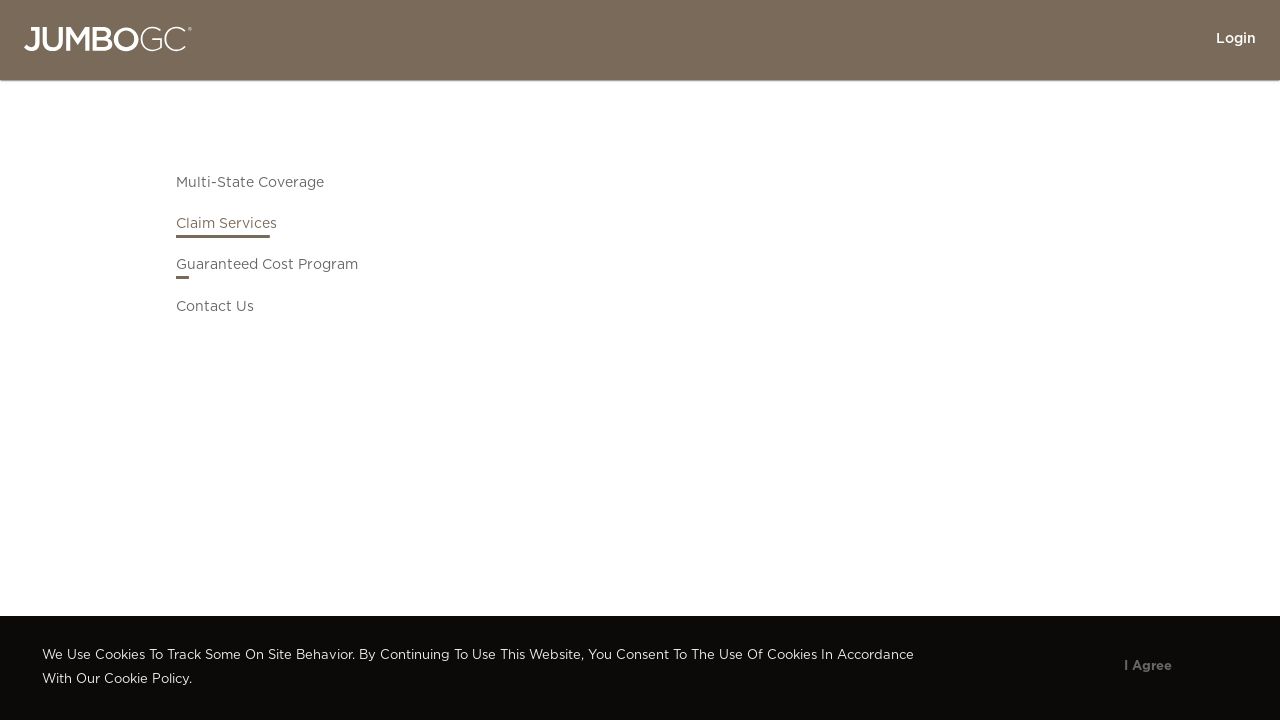

Waited for fourth side heading to load
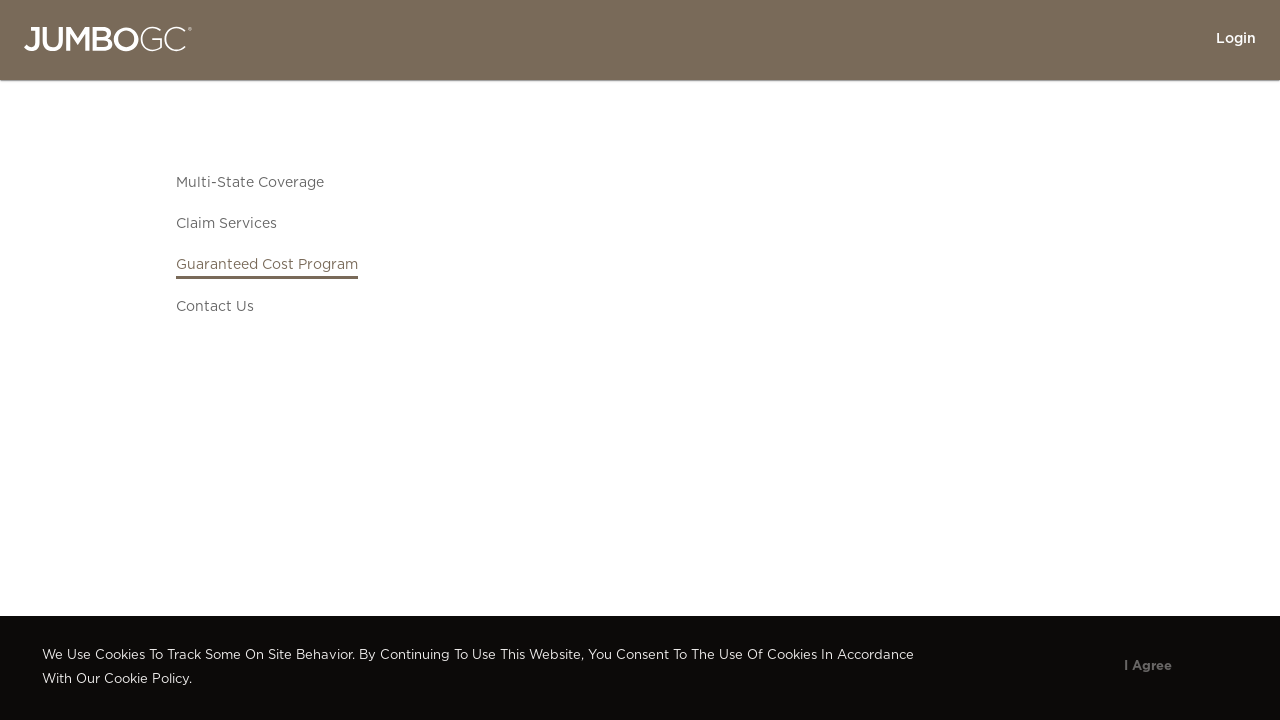

Clicked fourth side heading in navigation menu at (215, 306) on xpath=//*[@id='sticky-nav']/ul/li[4]/div/a
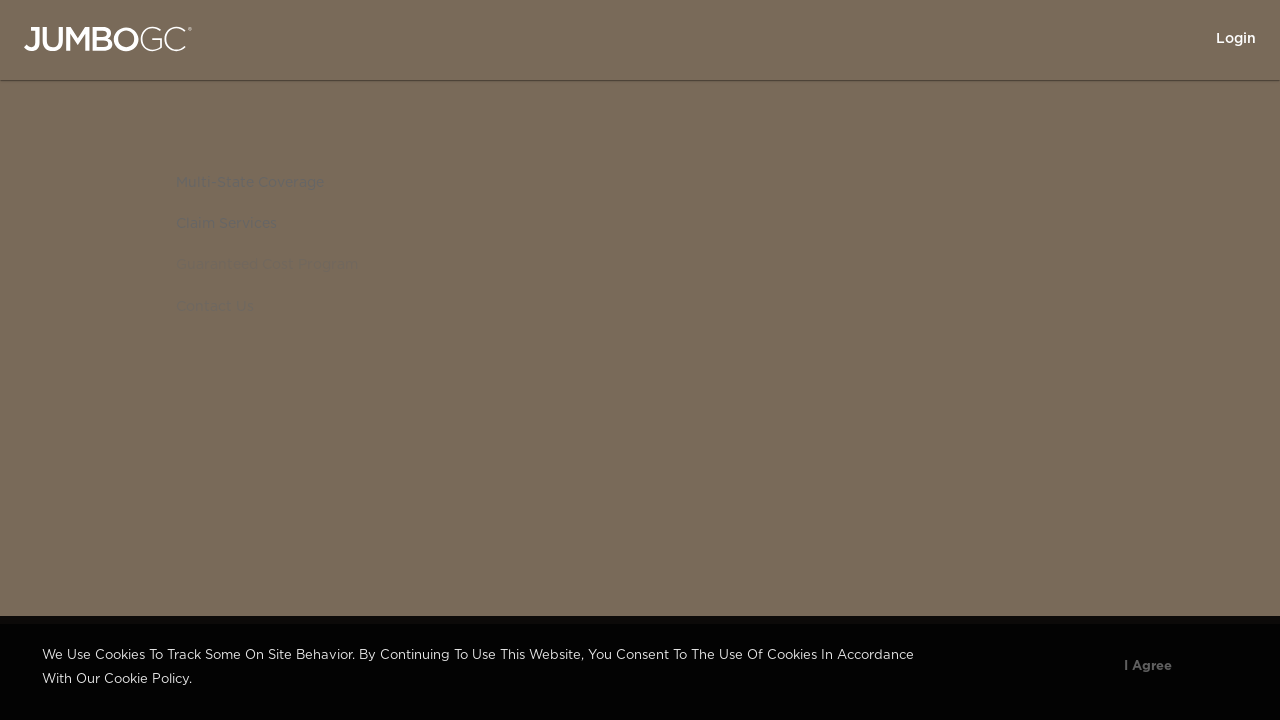

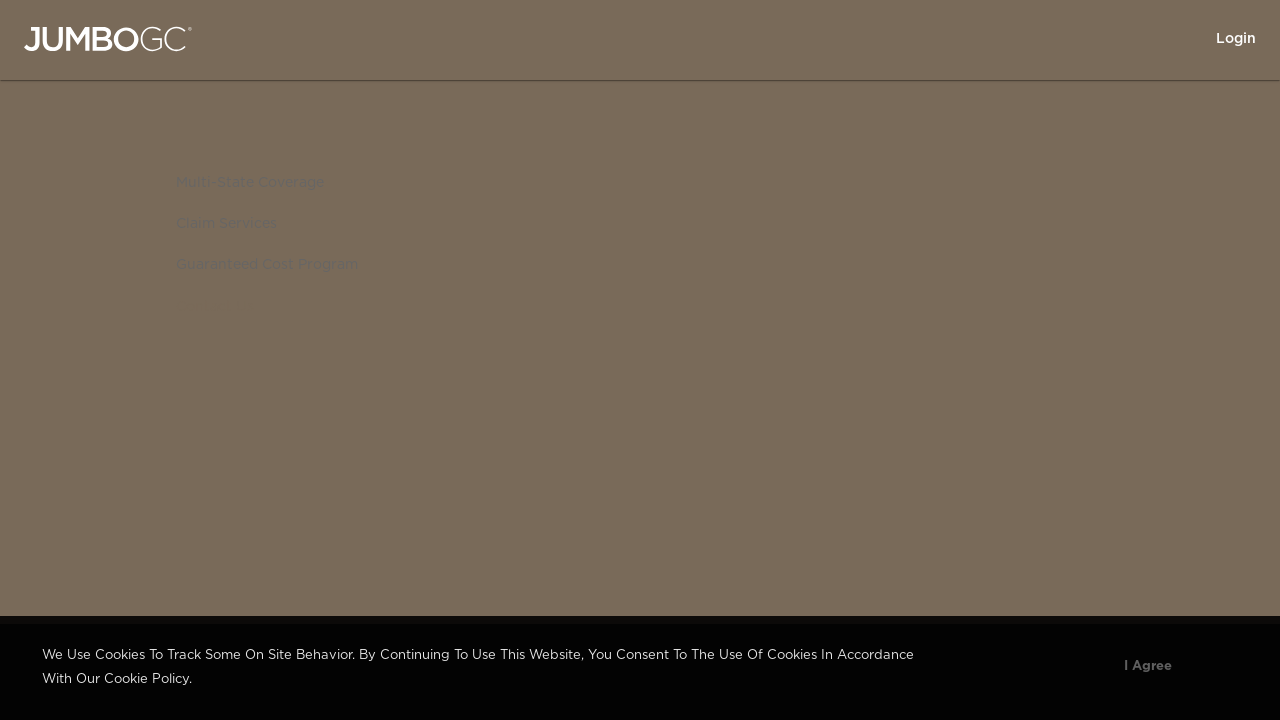